Tests filling textbox elements on a demo form page by entering values into single-line and multi-line text fields including username, email, and address fields.

Starting URL: https://demoqa.com/text-box

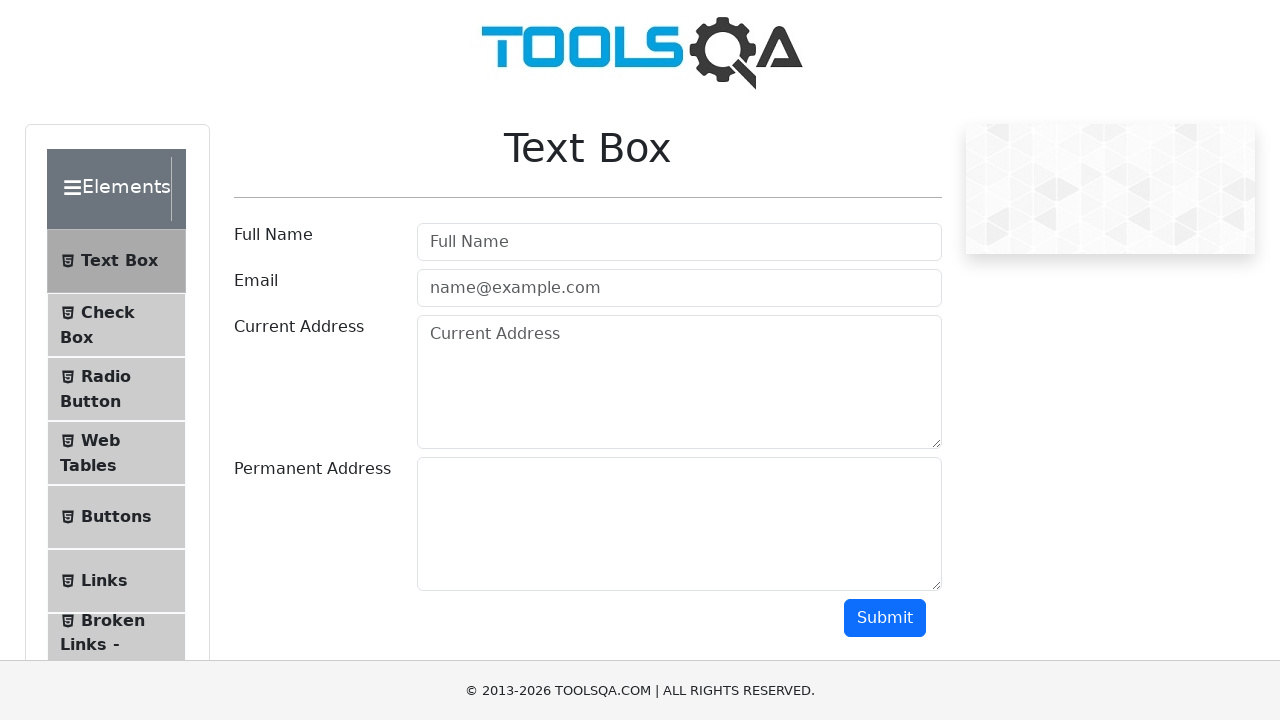

Filled username textbox with 'Your Name' on #userName
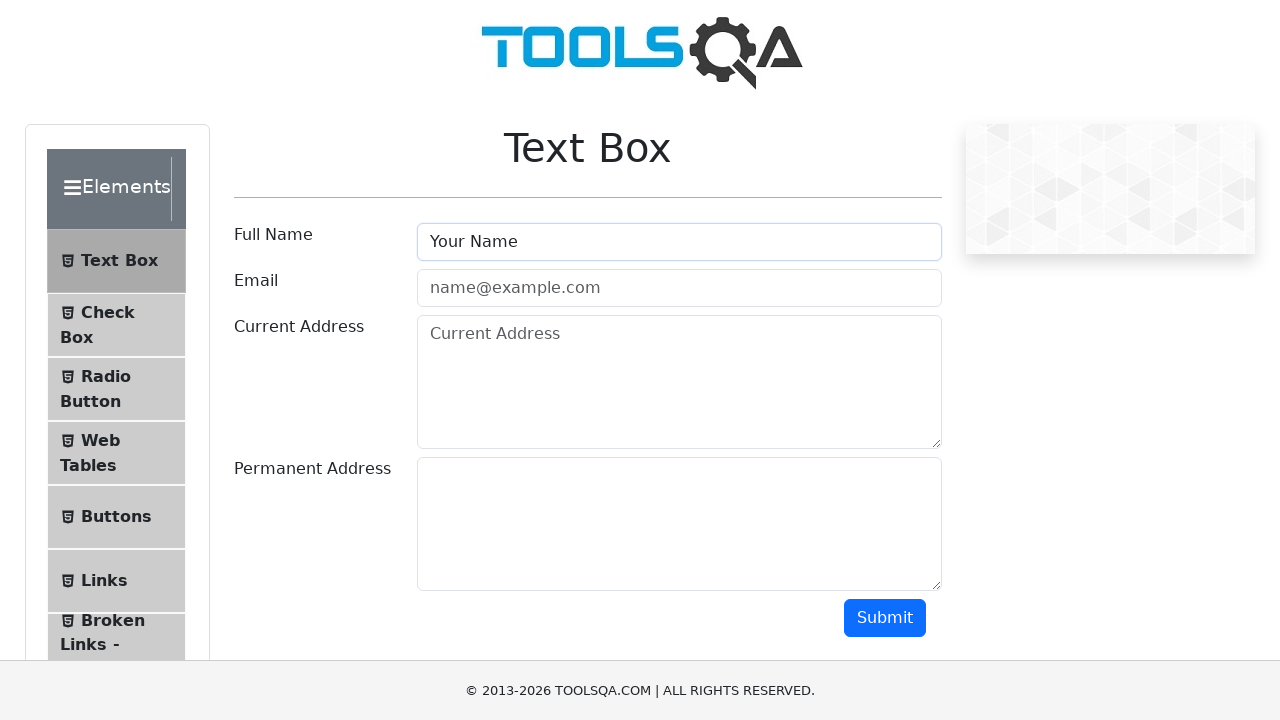

Filled email textbox with 'your.name@yourdomain.com' on #userEmail
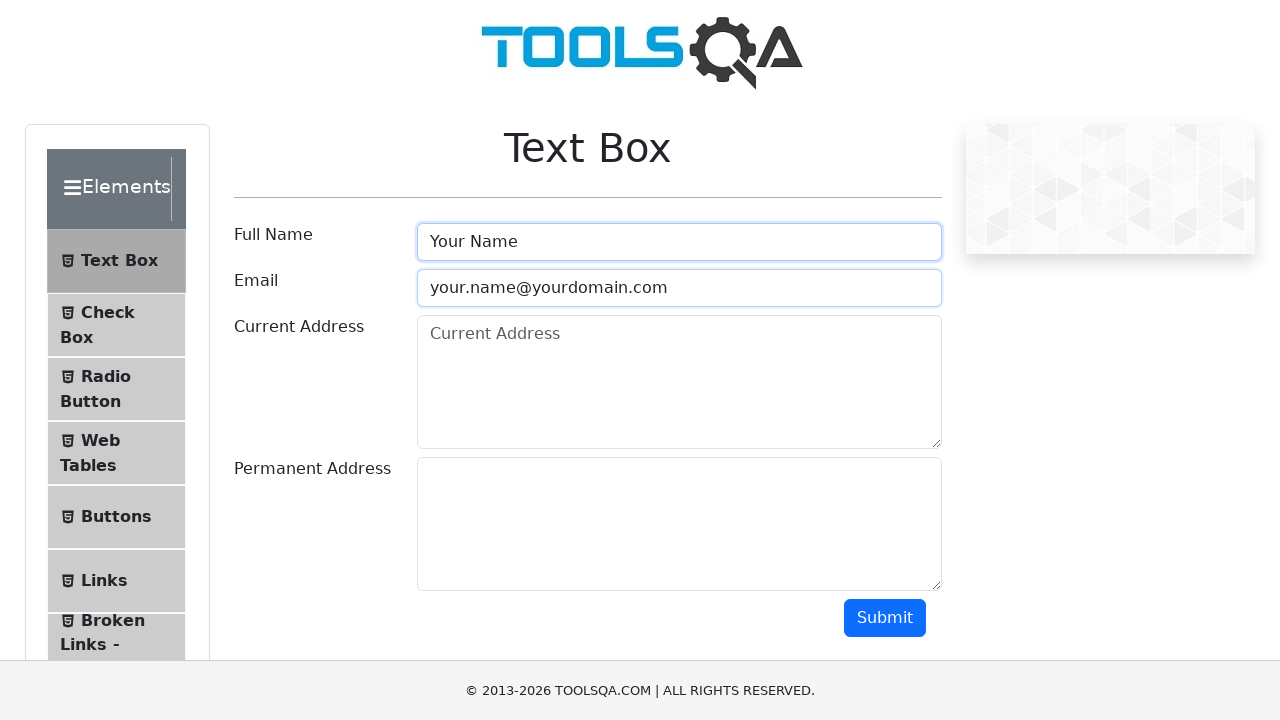

Filled current address textarea with multiline text on #currentAddress
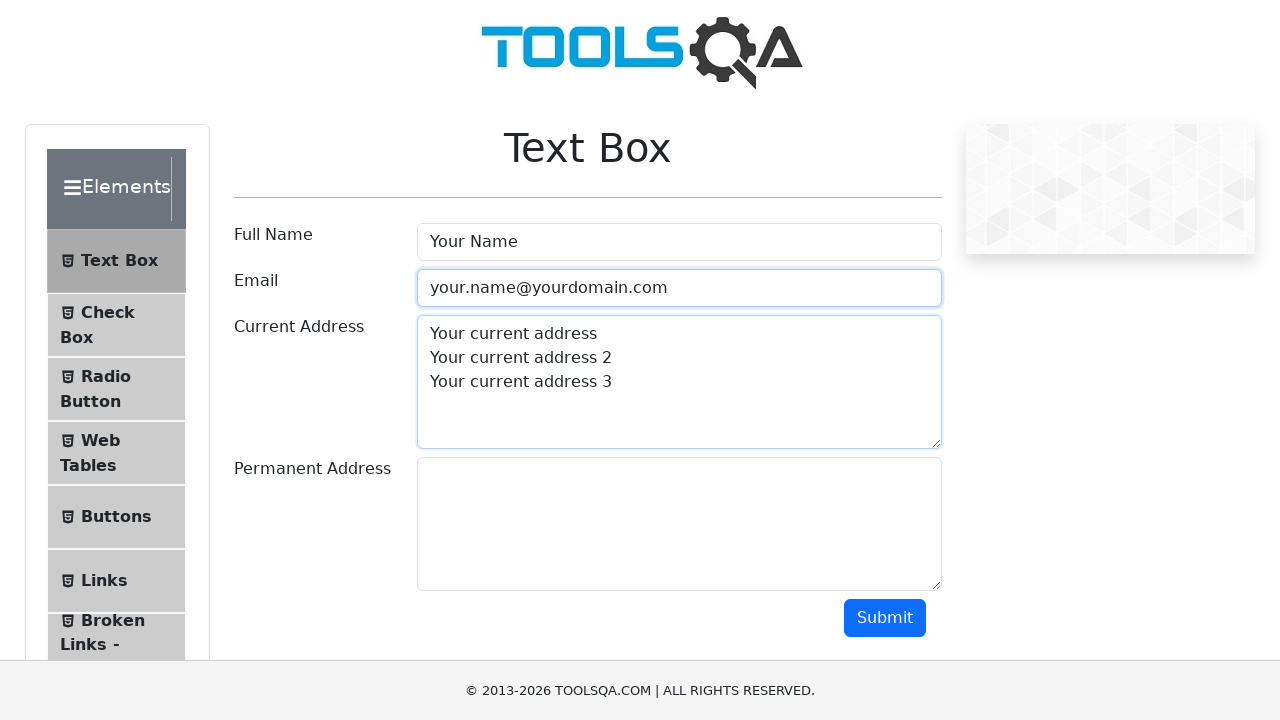

Filled permanent address textarea with multiline text on #permanentAddress
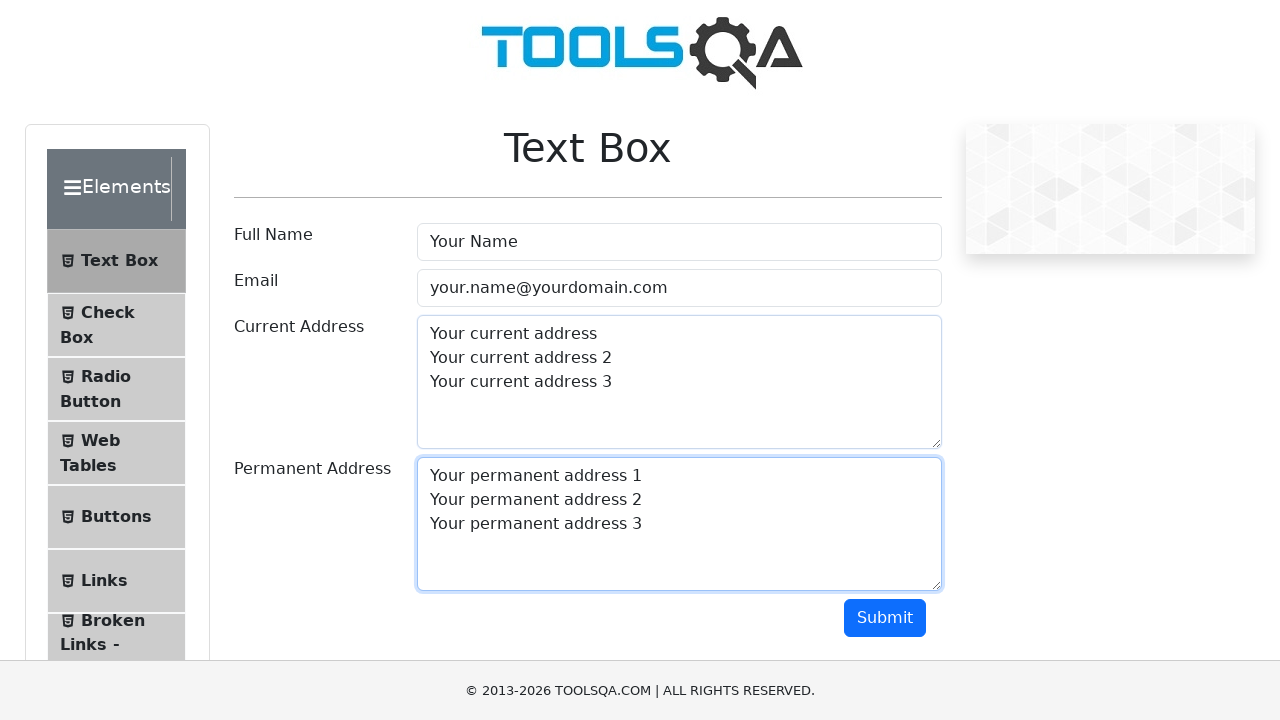

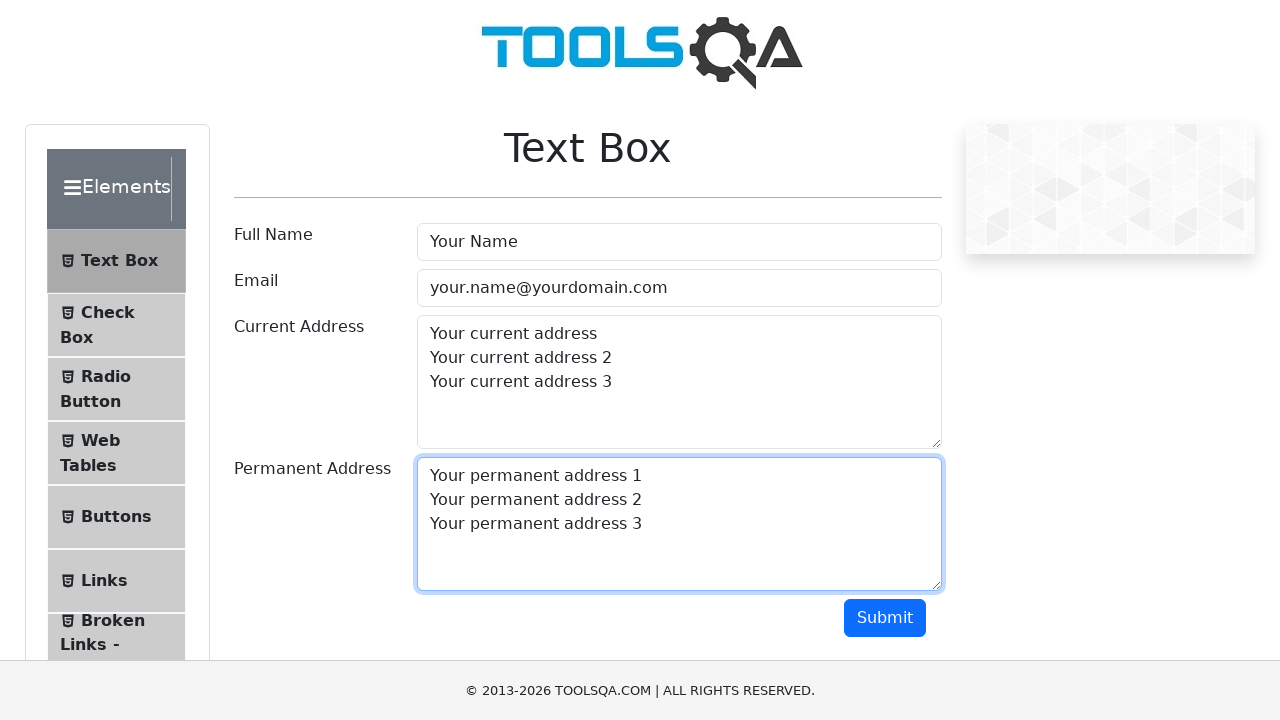